Tests addition operation by selecting build, entering two numbers, selecting Add operation, and verifying the result

Starting URL: https://testsheepnz.github.io/BasicCalculator.html

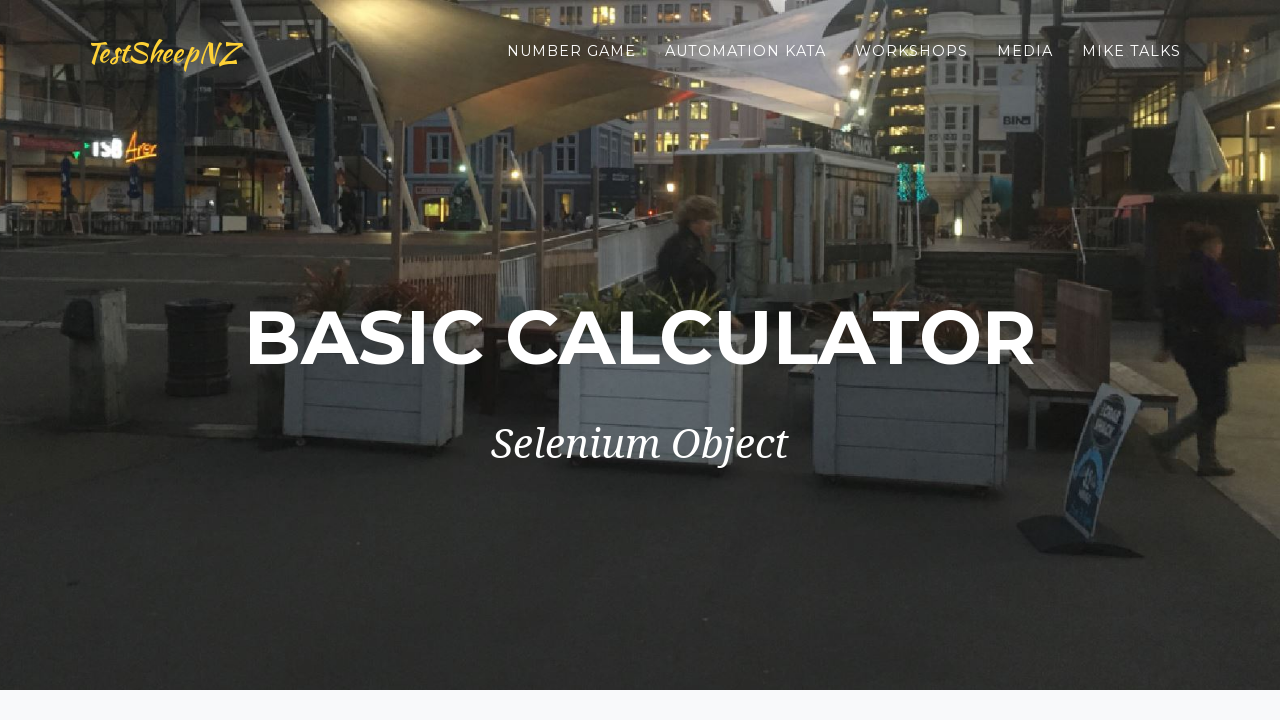

Selected build version 4 on #selectBuild
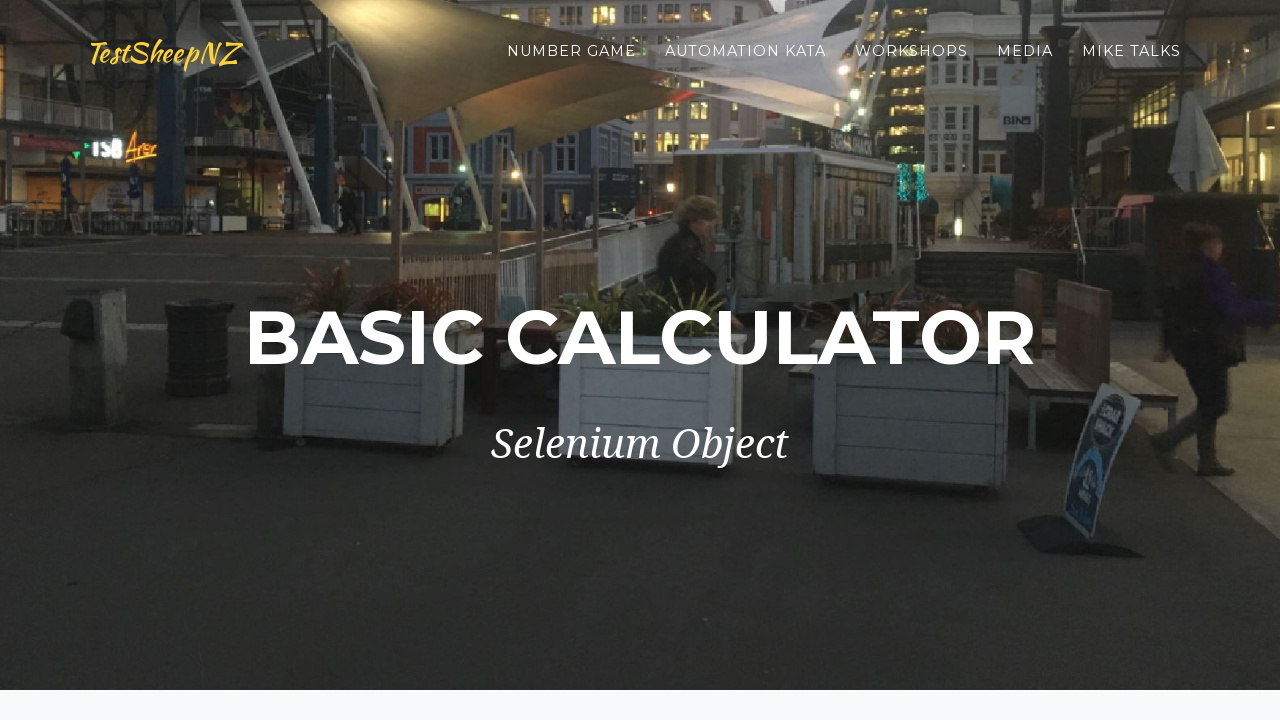

Entered first number: 10 on #number1Field
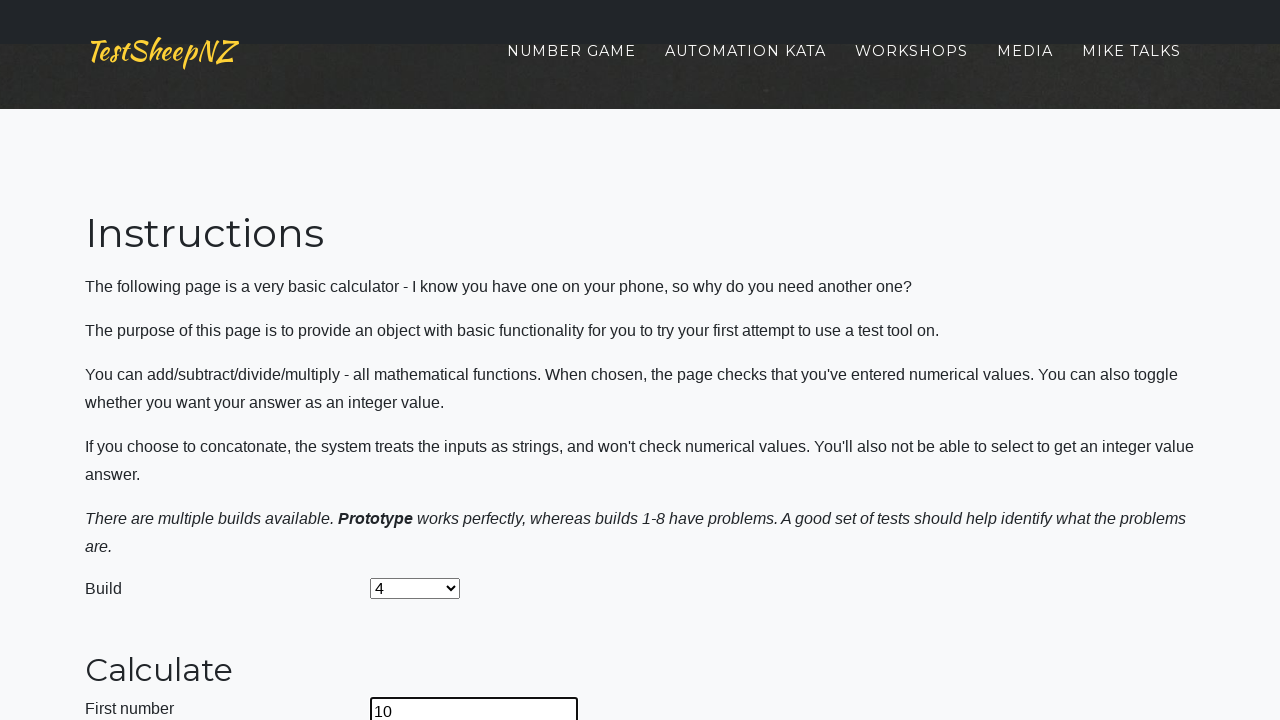

Entered second number: 8 on #number2Field
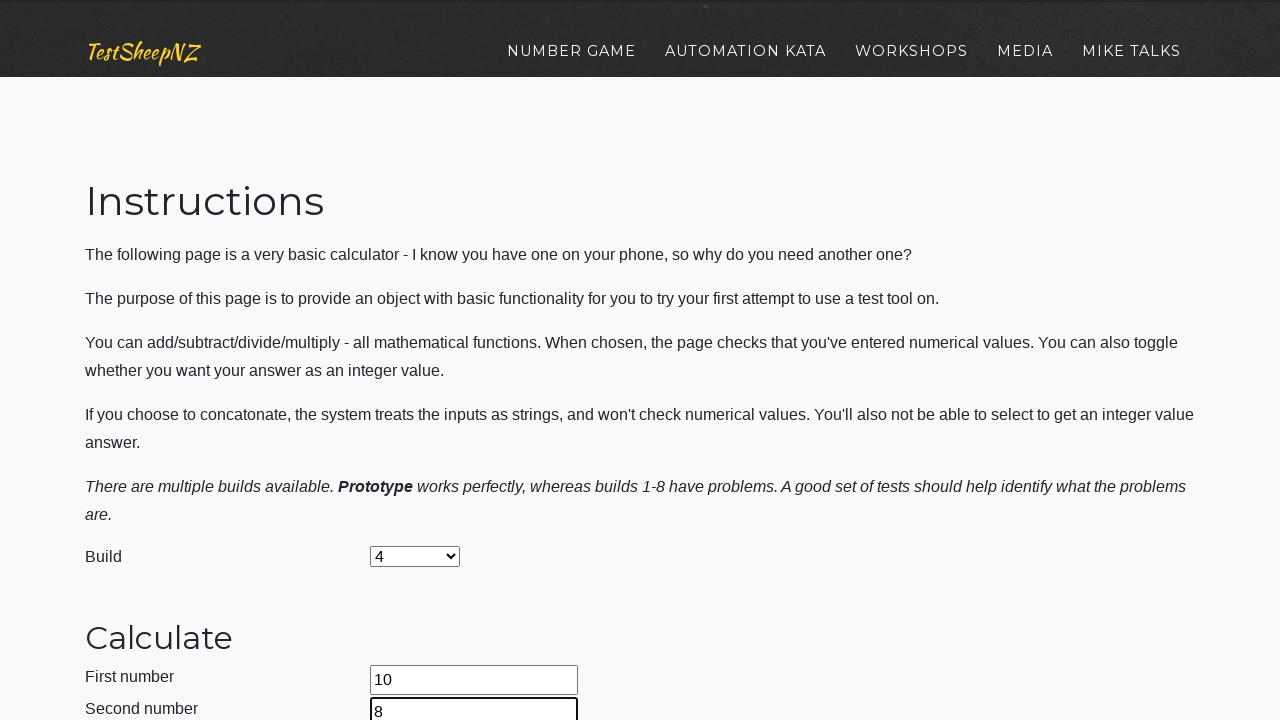

Selected Add operation on #selectOperationDropdown
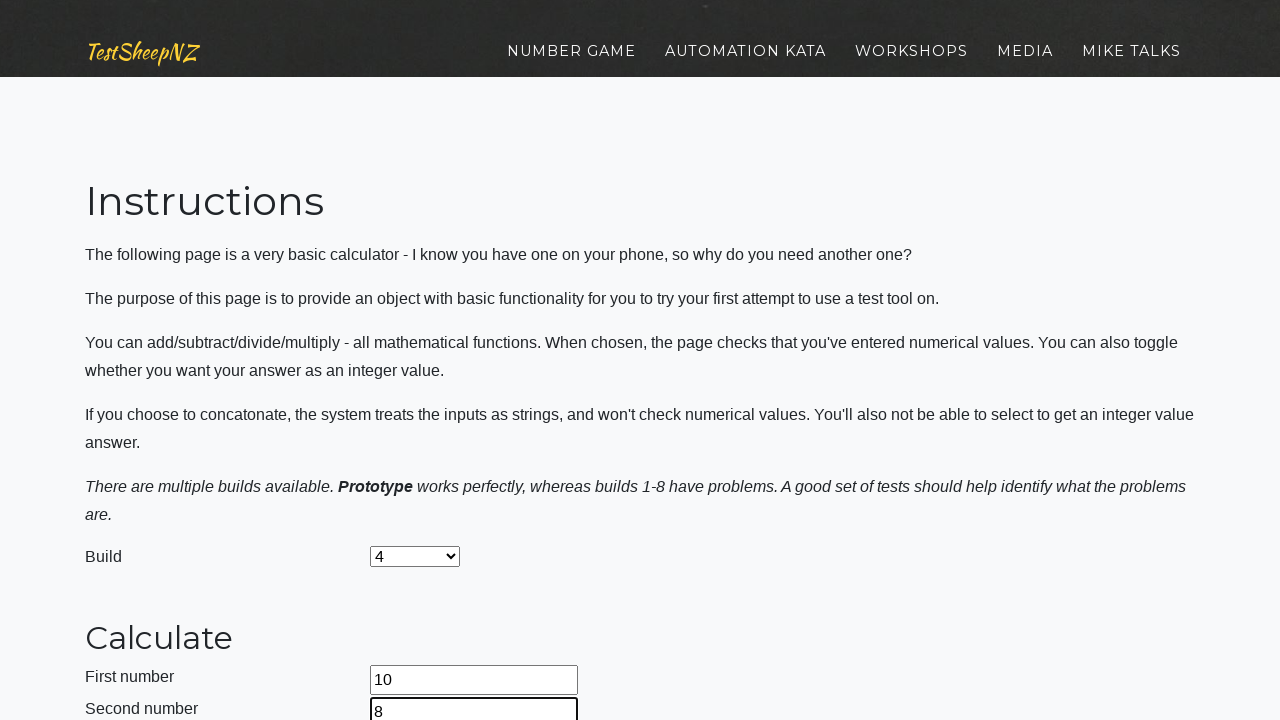

Clicked calculate button at (422, 361) on #calculateButton
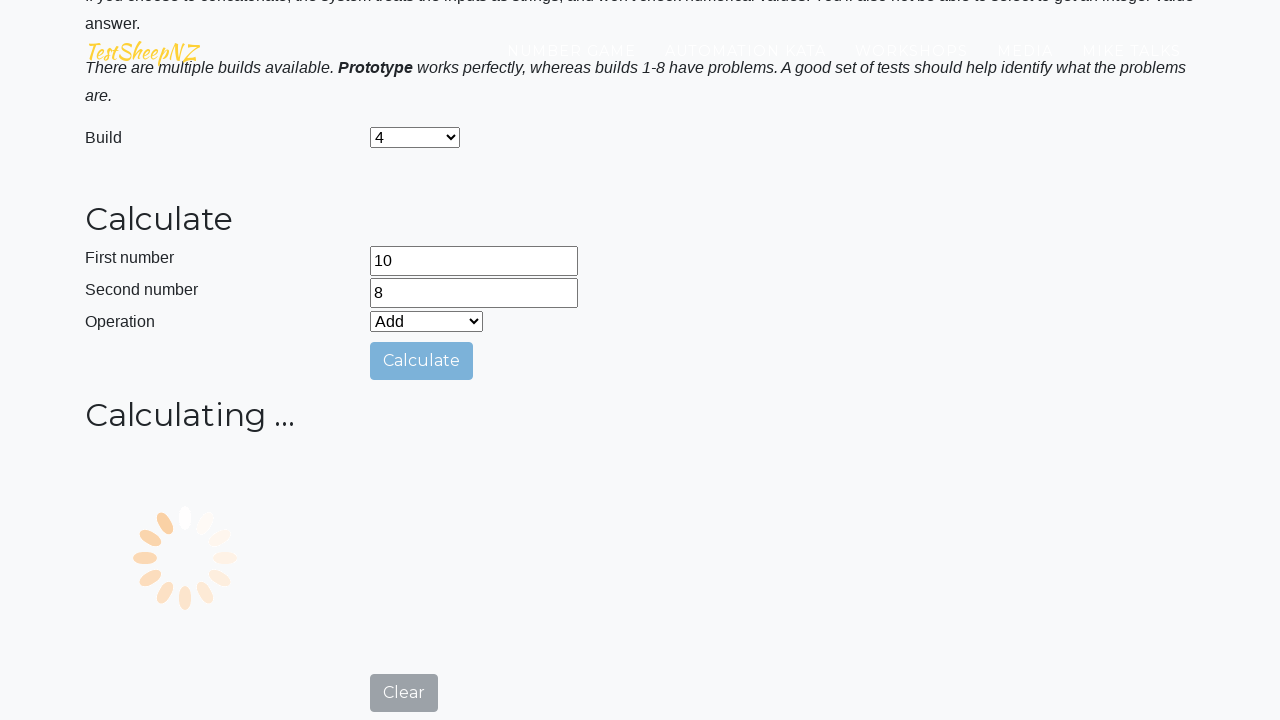

Result field loaded and verified
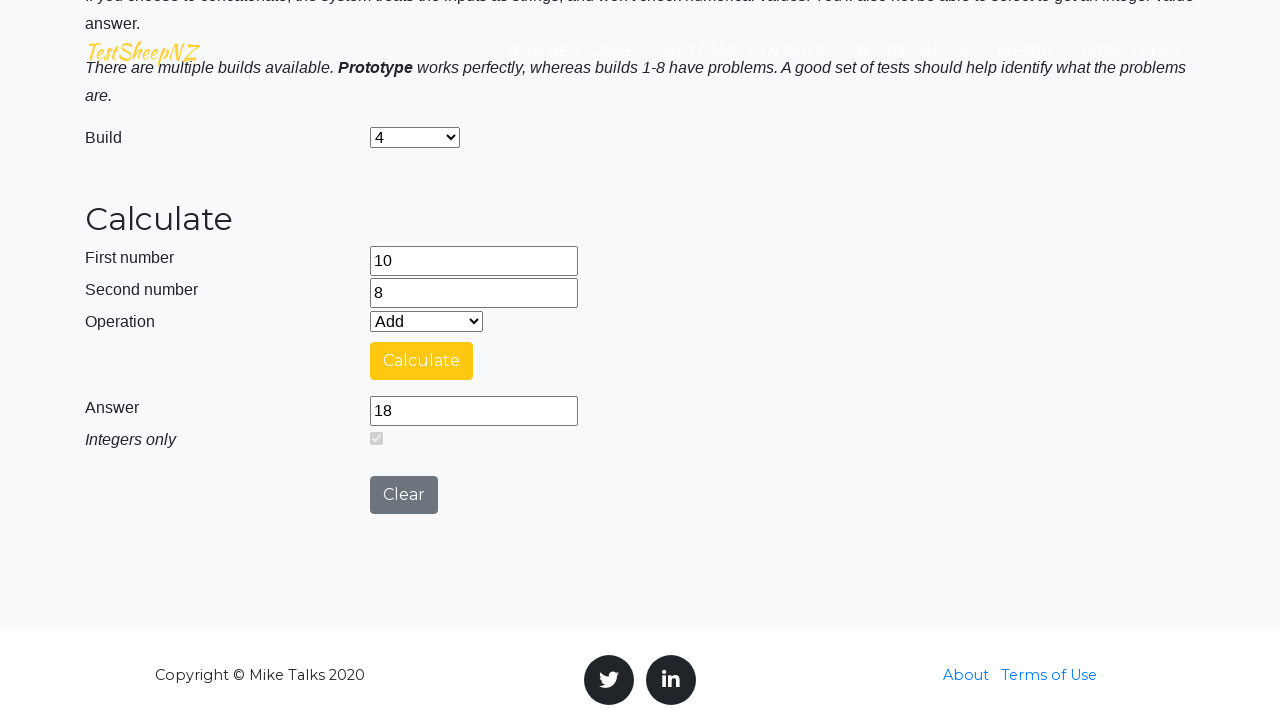

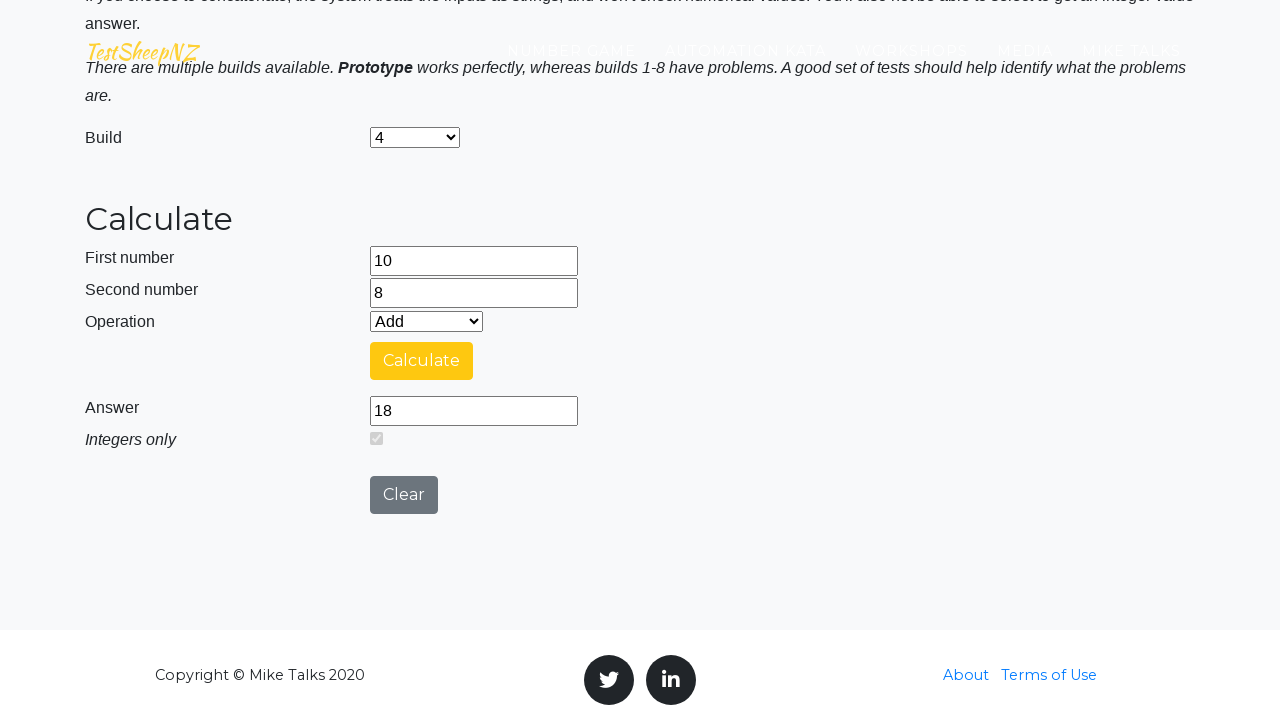